Tests autocomplete functionality by entering text "Bangladesh" into an autocomplete input field

Starting URL: https://rahulshettyacademy.com/AutomationPractice/

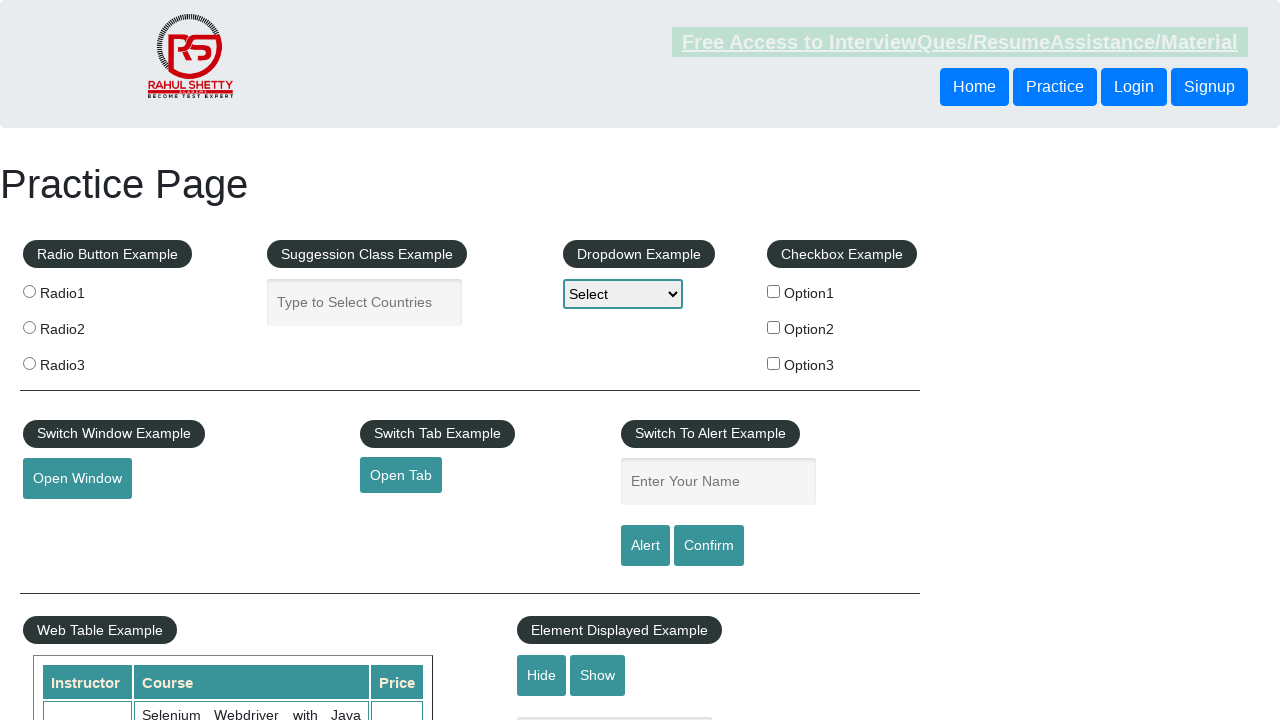

Entered 'Bangladesh' into autocomplete input field on #autocomplete
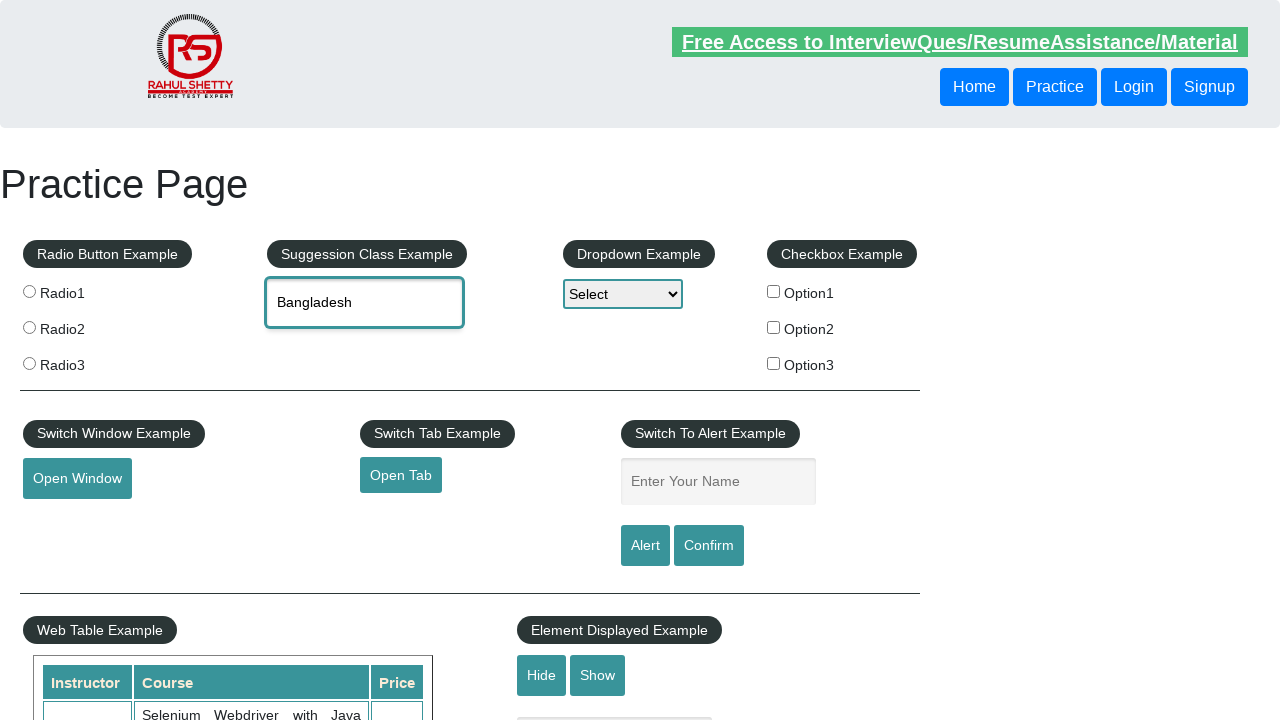

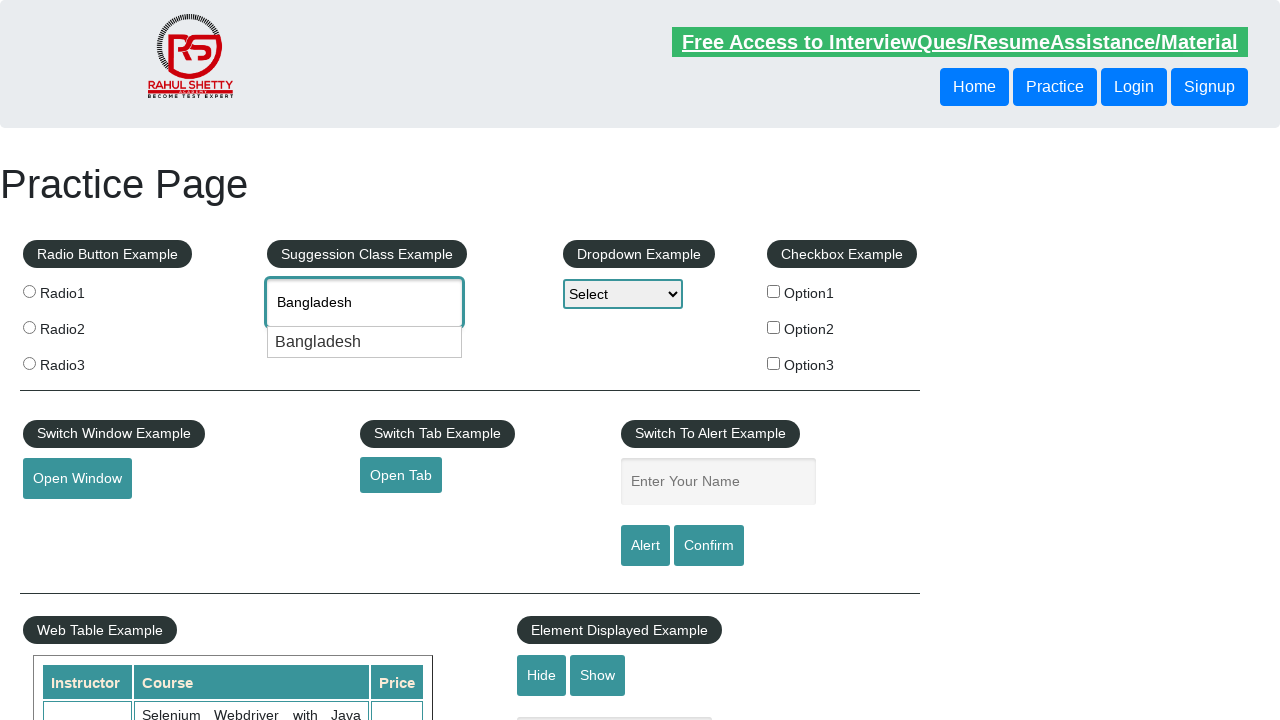